Tests the small modal dialog functionality by navigating to Modal Dialogs section, opening a small modal, verifying its title and content, then closing it

Starting URL: https://demoqa.com/

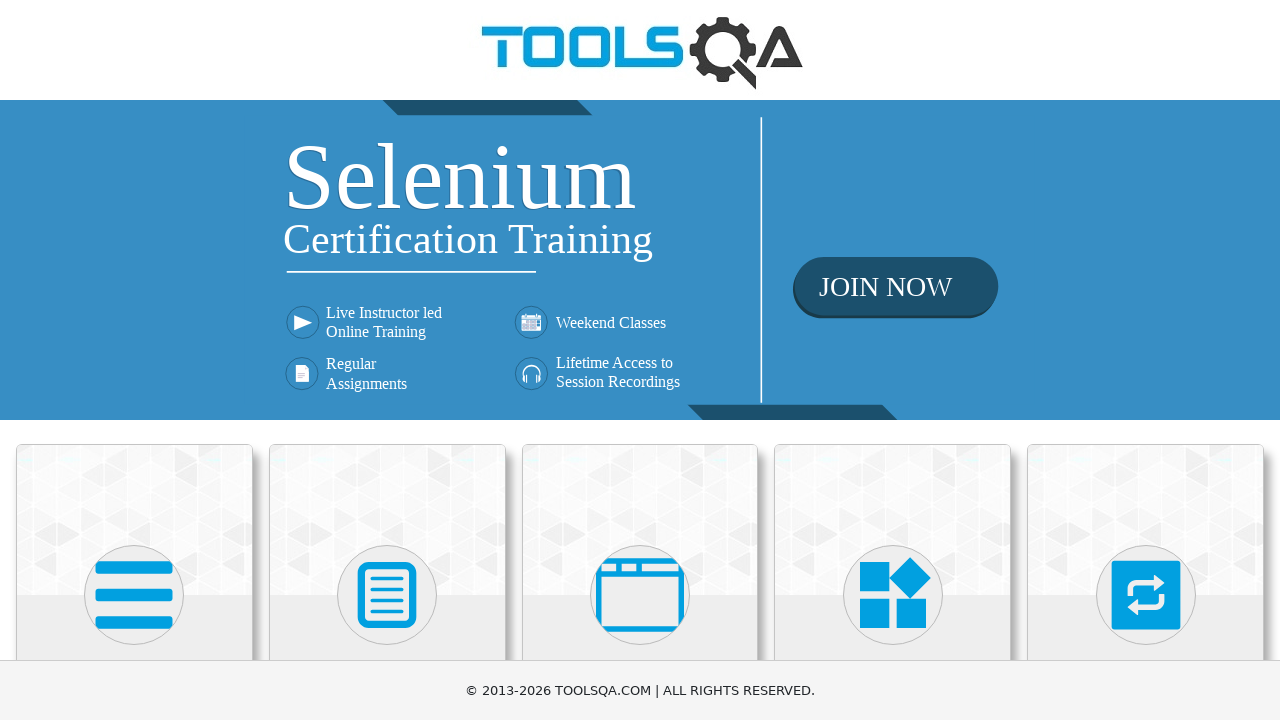

Clicked on Alerts, Frame & Windows section at (640, 360) on xpath=//h5[text()='Alerts, Frame & Windows']
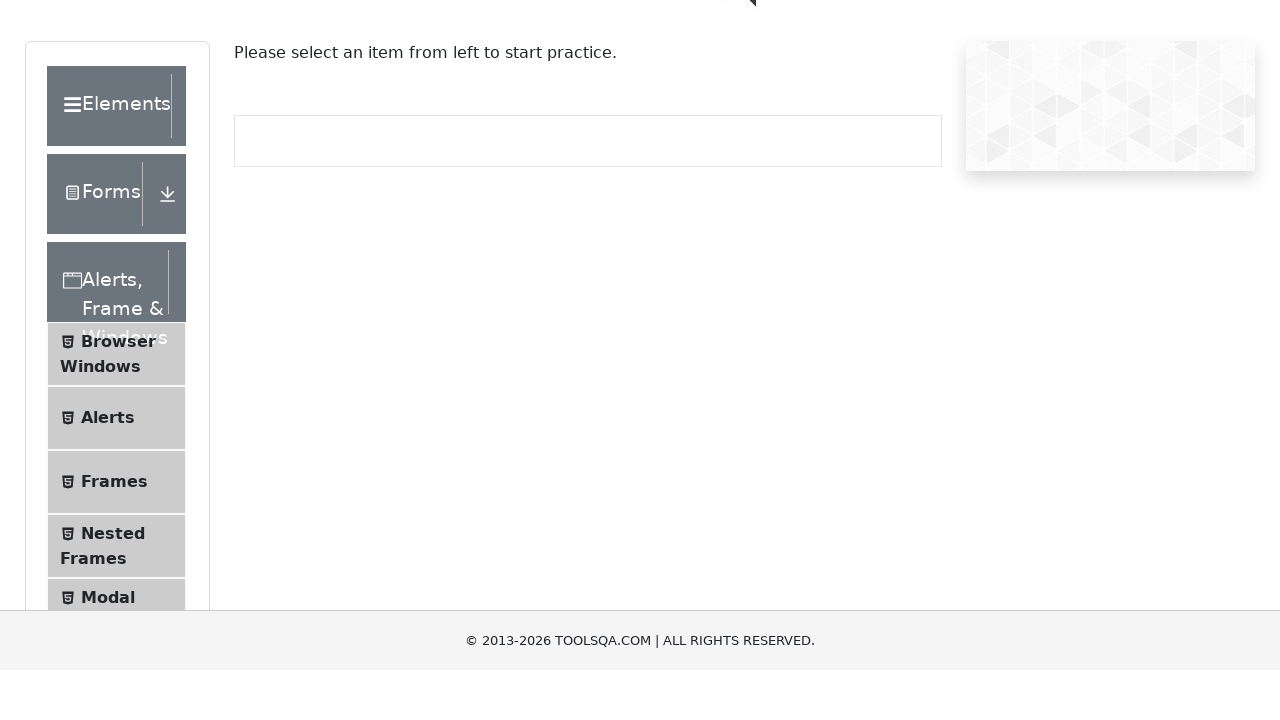

Navigated to Modal Dialogs at (108, 348) on xpath=//span[text()='Modal Dialogs']
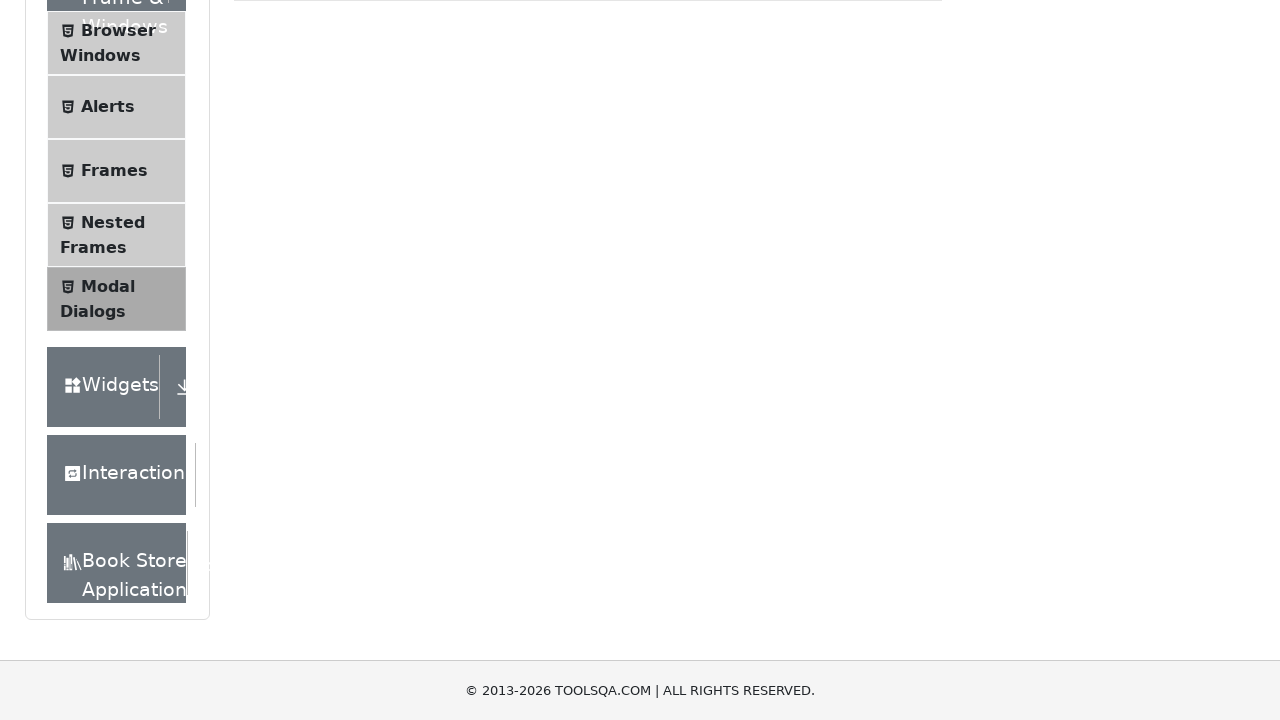

Clicked button to open small modal at (296, 274) on #showSmallModal
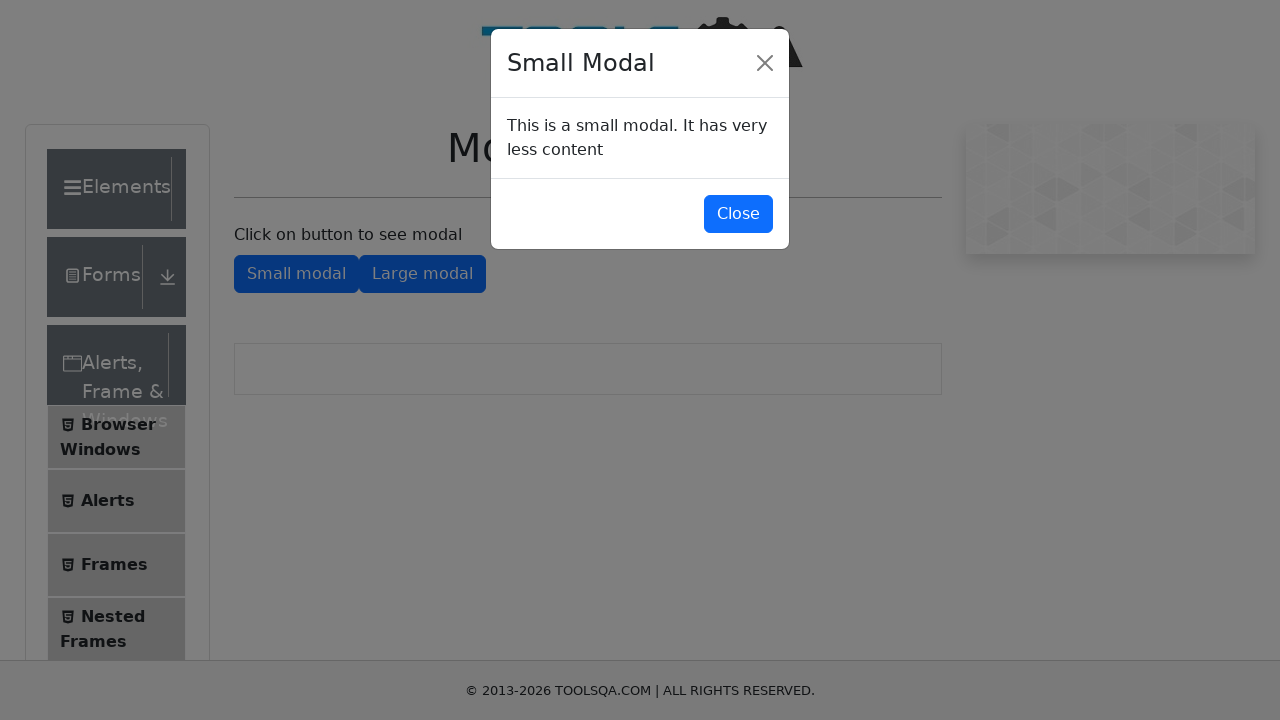

Small modal appeared and title is visible
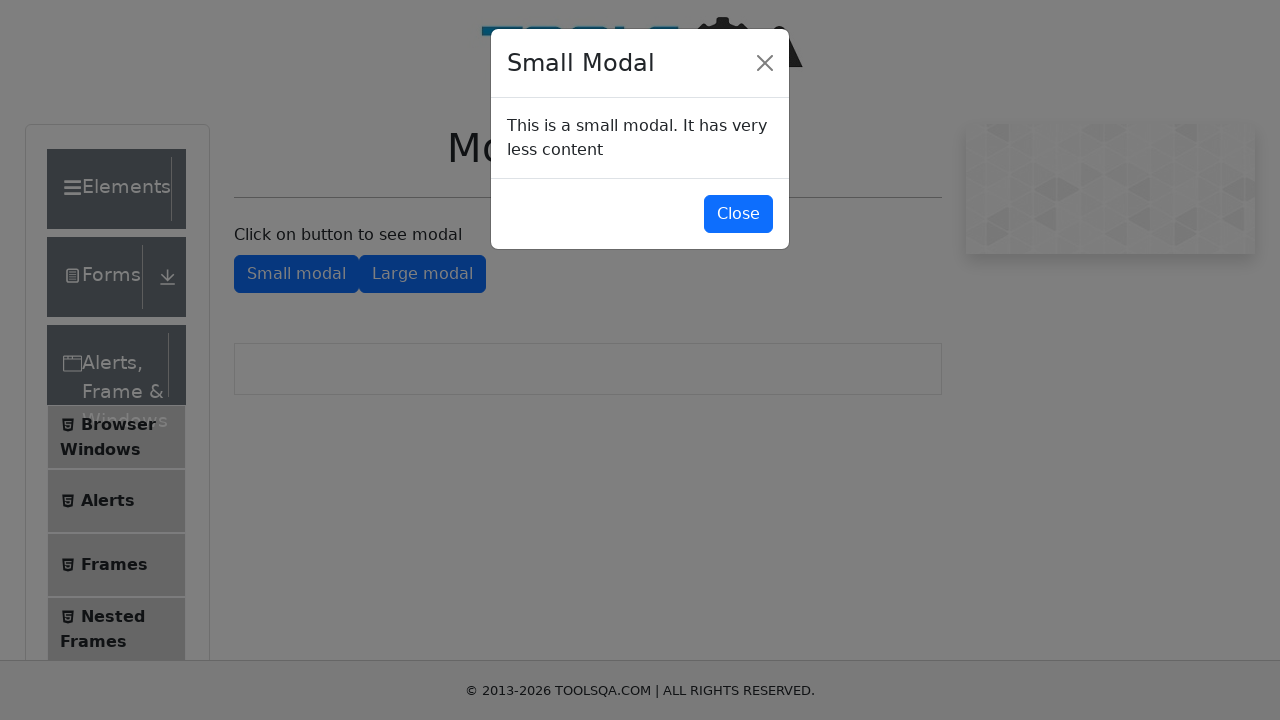

Clicked button to close small modal at (738, 214) on #closeSmallModal
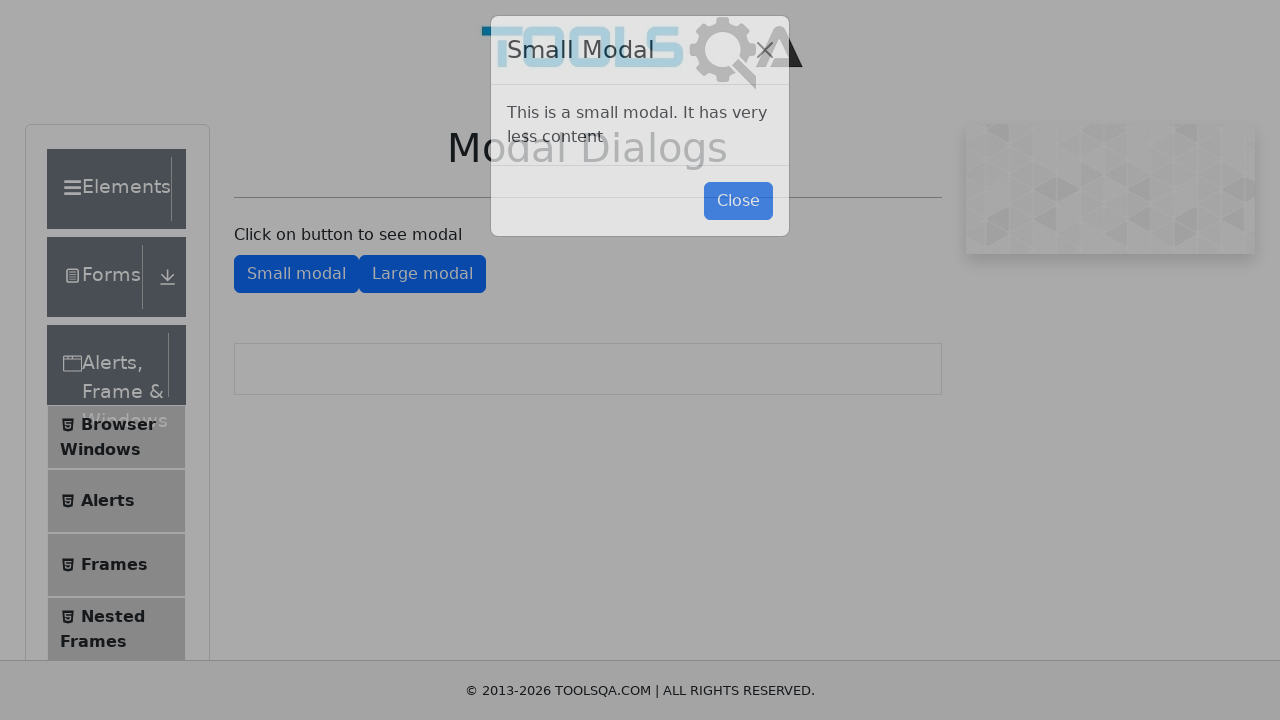

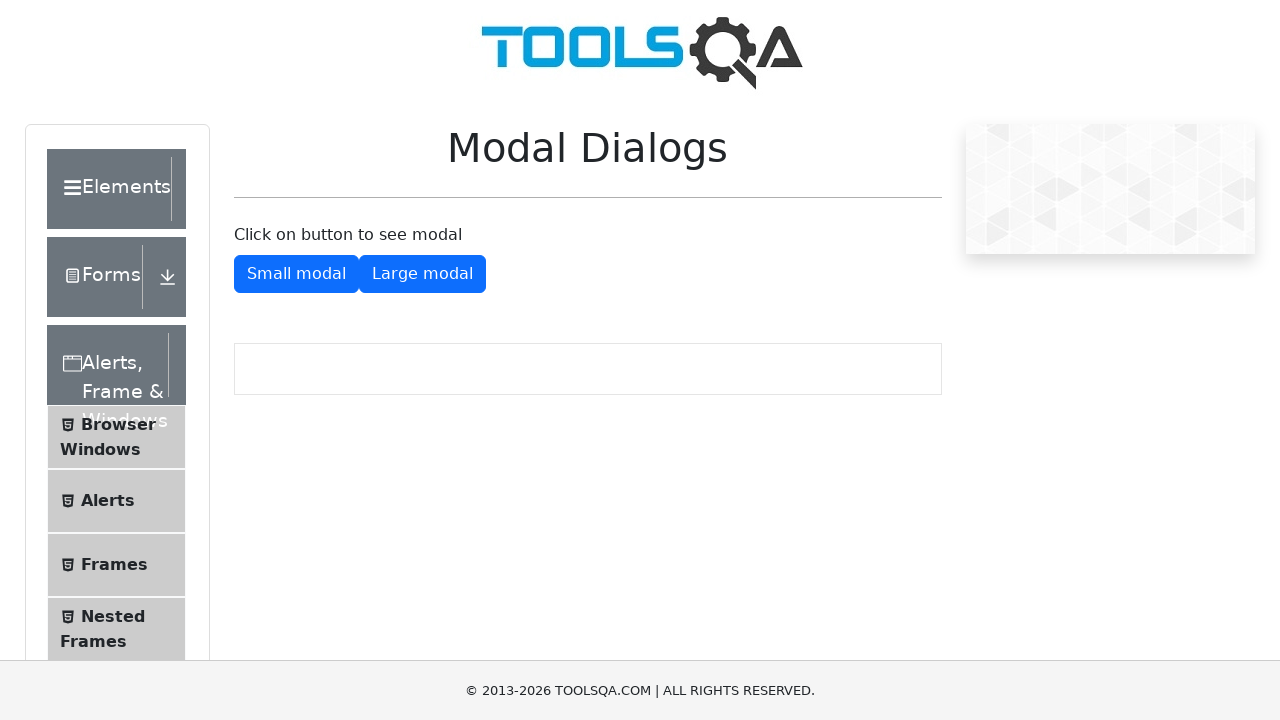